Tests multiple window handling by opening Help, Privacy, and Terms links from Gmail and switching between the opened windows

Starting URL: https://www.gmail.com

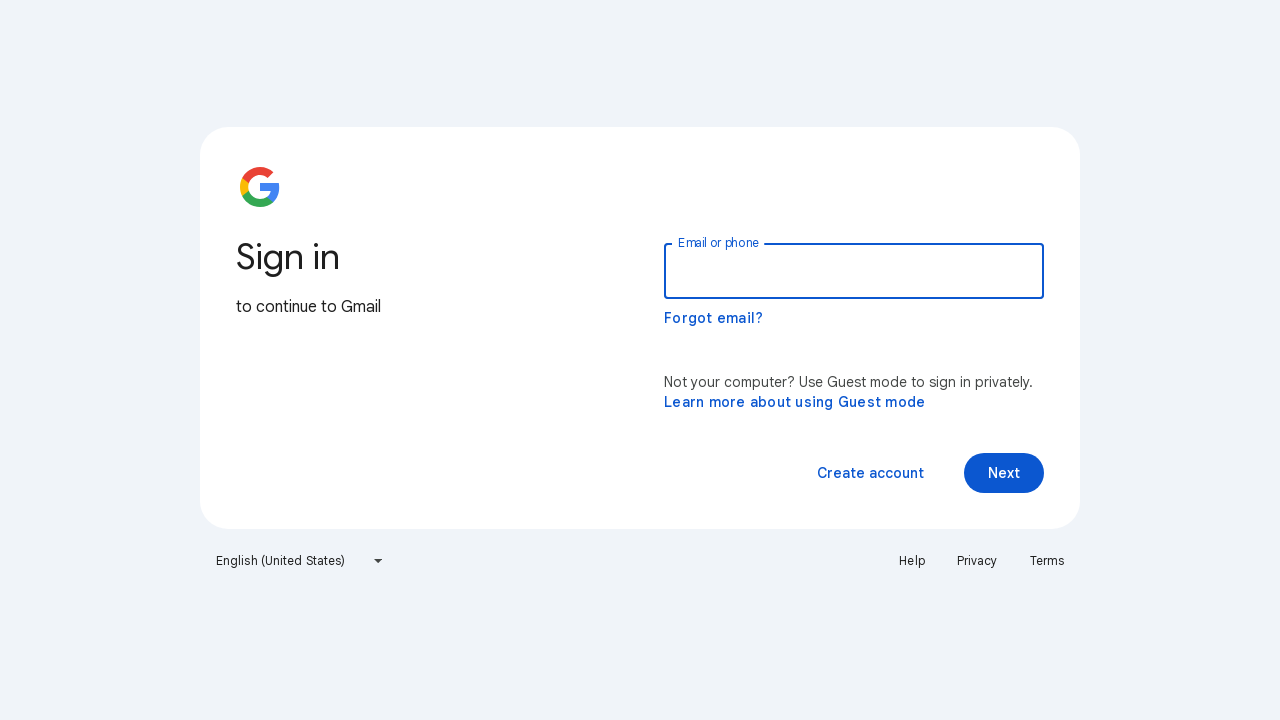

Clicked Help link, new tab opened at (912, 561) on text=Help
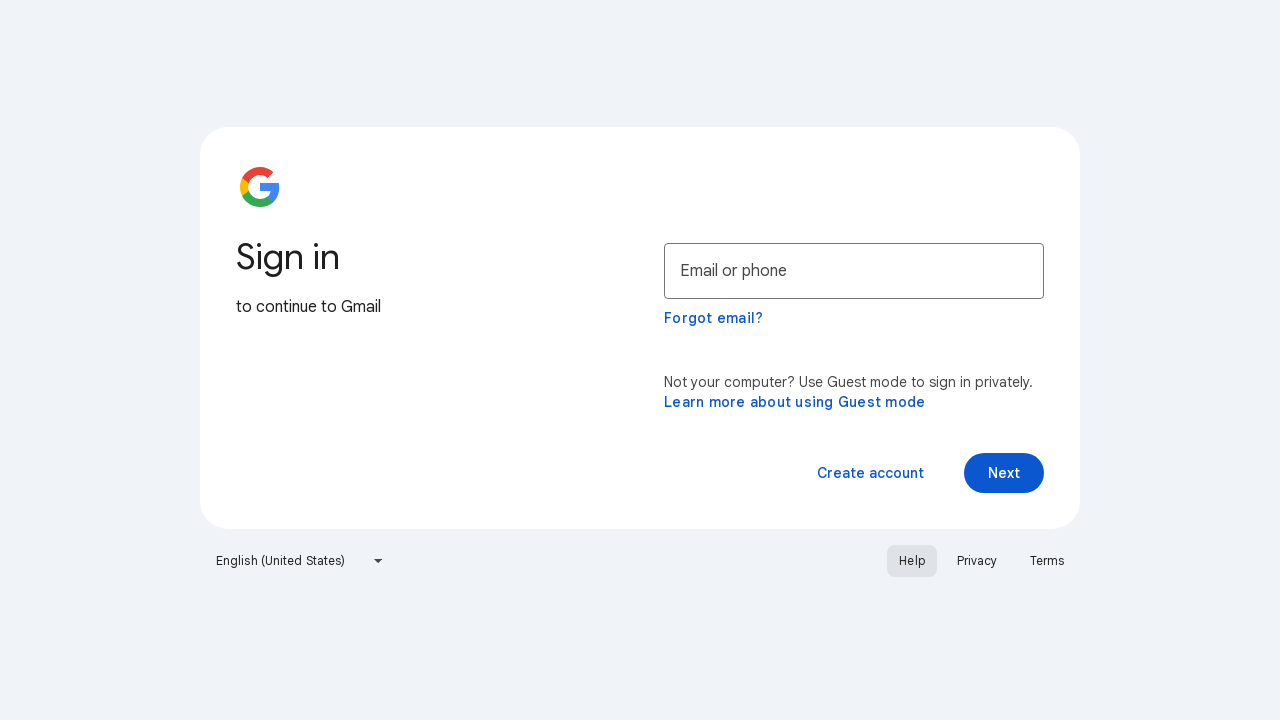

Help page object captured
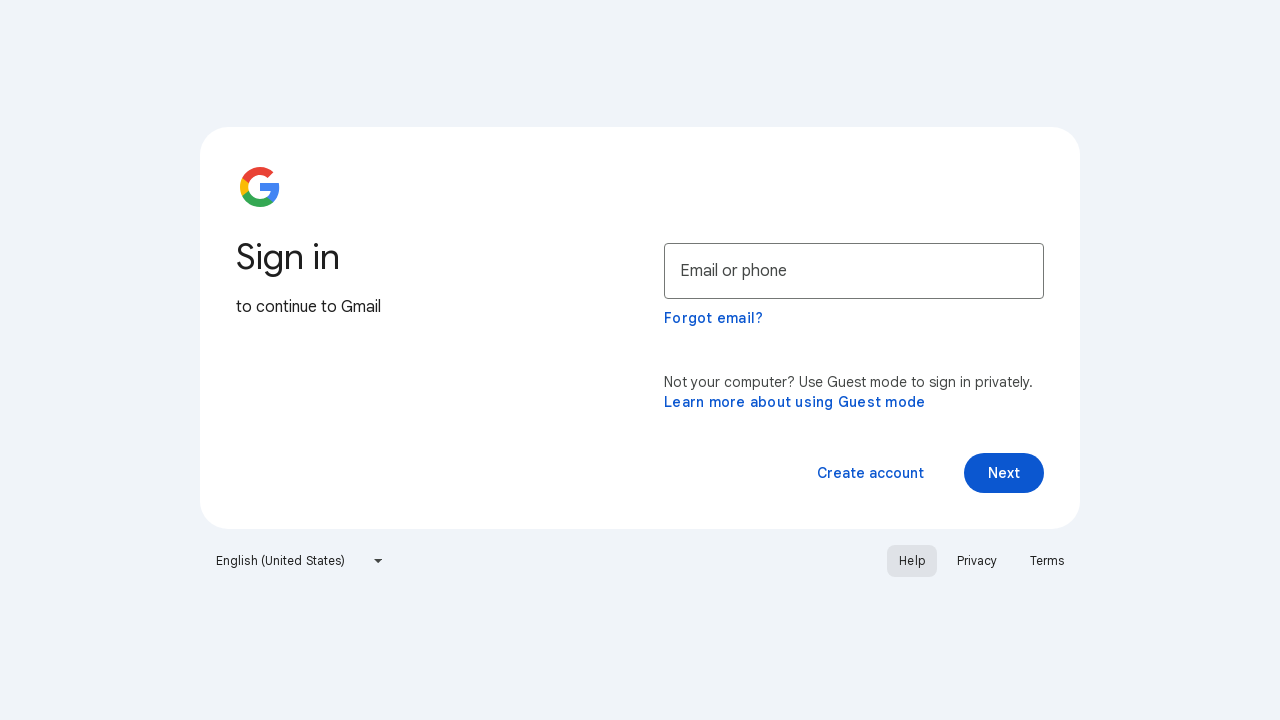

Clicked Privacy link, new tab opened at (977, 561) on text=Privacy
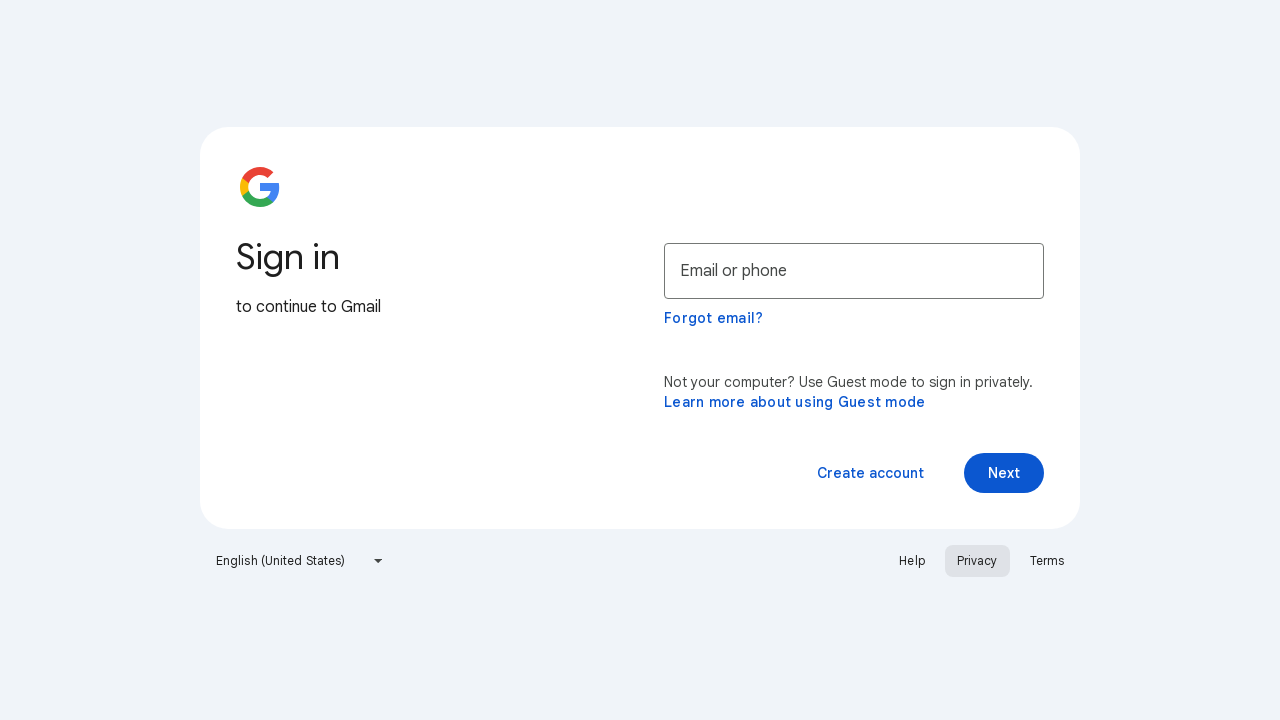

Privacy page object captured
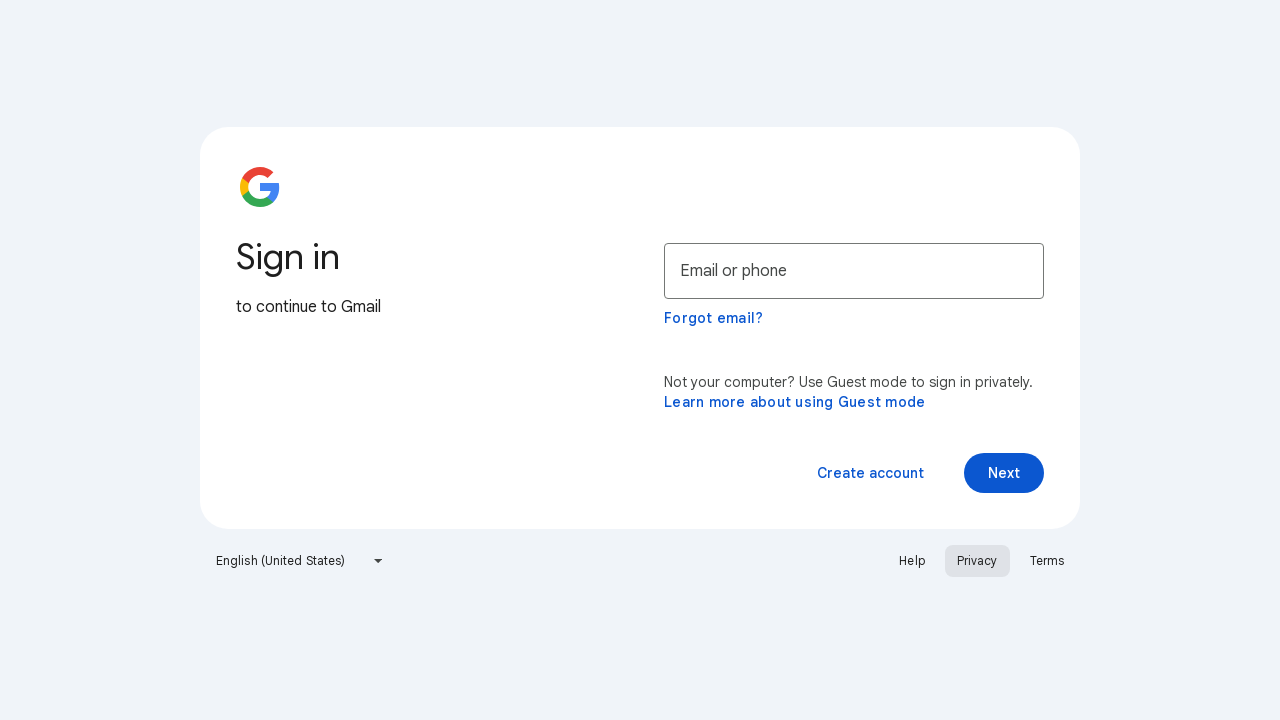

Clicked Terms link, new tab opened at (1047, 561) on text=Terms
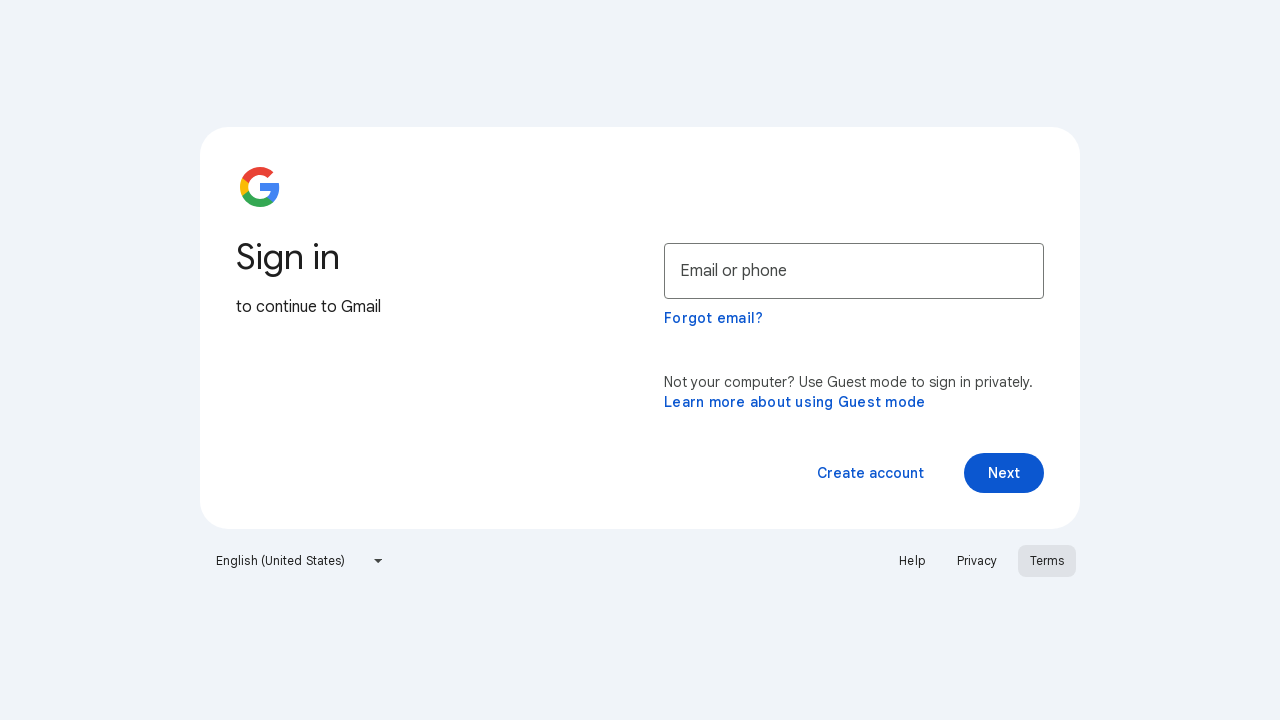

Terms page object captured
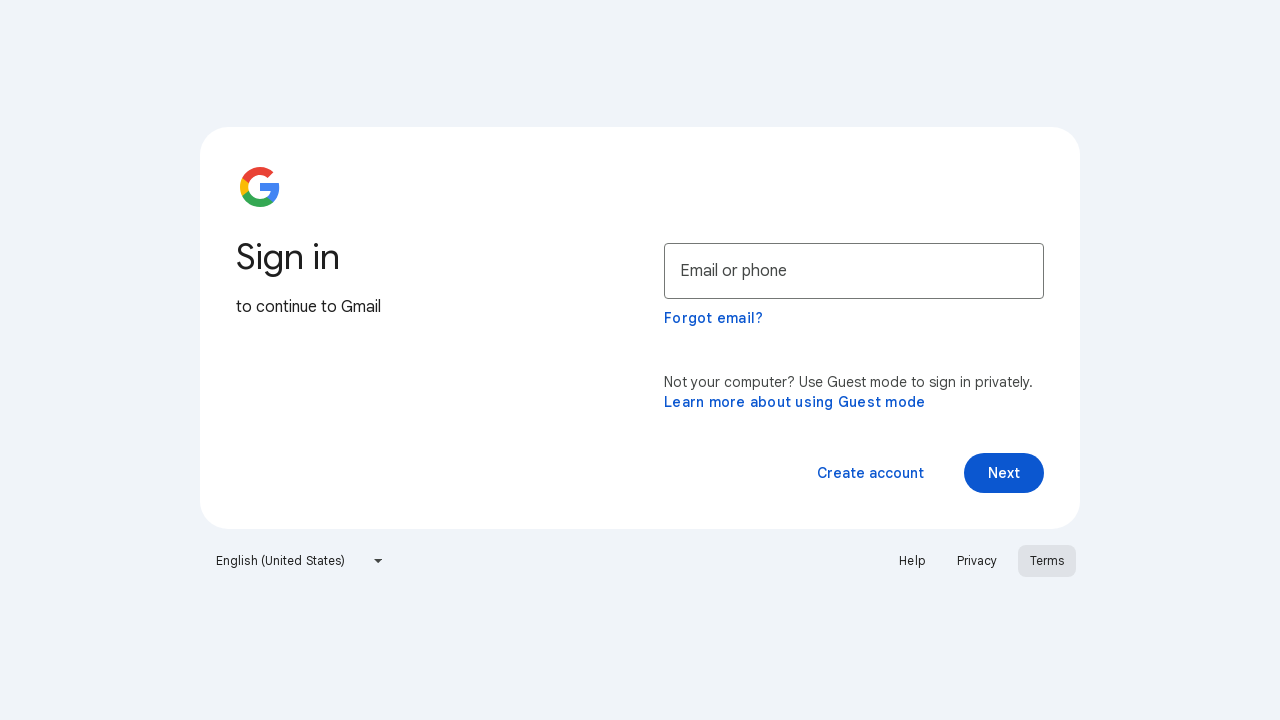

Retrieved main page title: Gmail
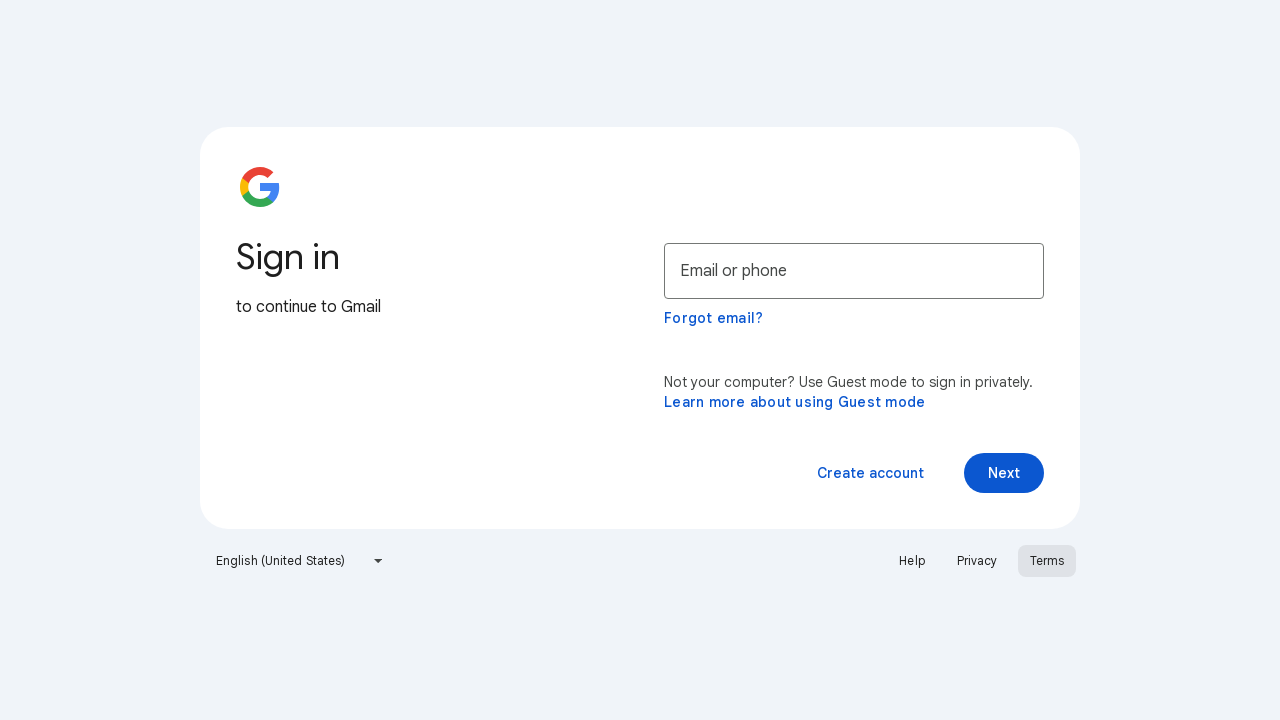

Retrieved help page title: Google Account Help
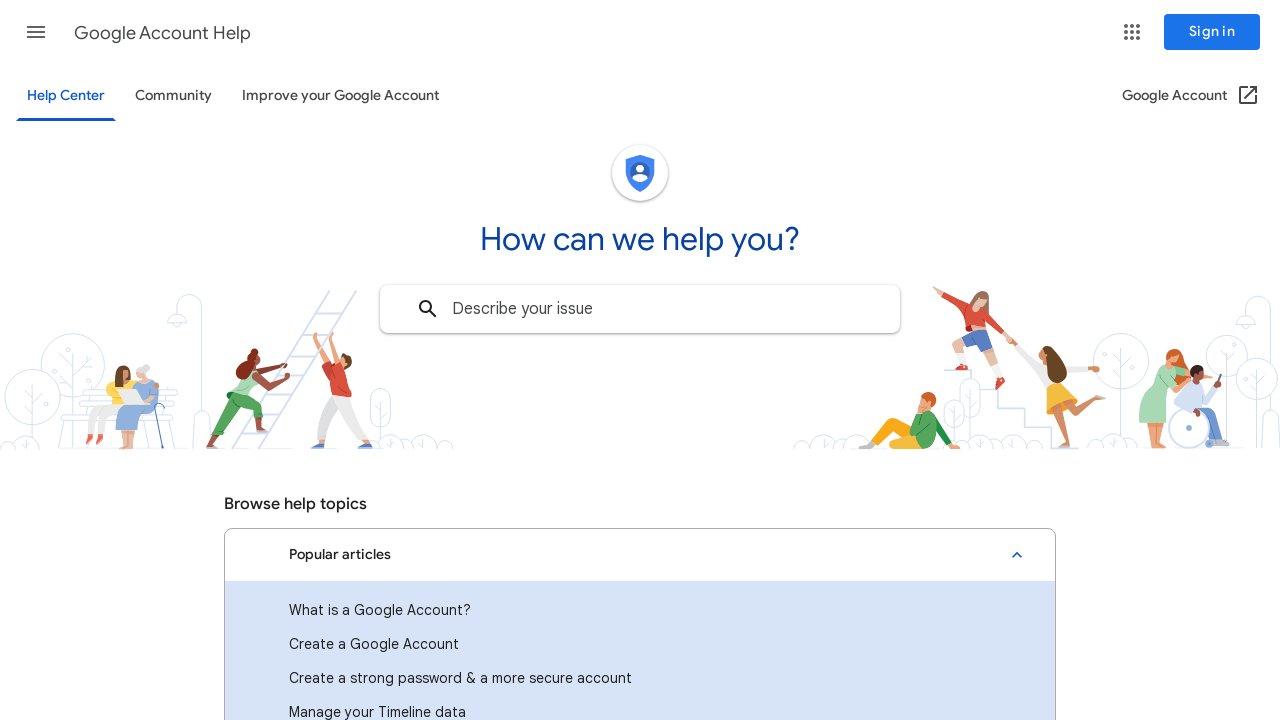

Retrieved privacy page title: Privacy Policy – Privacy & Terms – Google
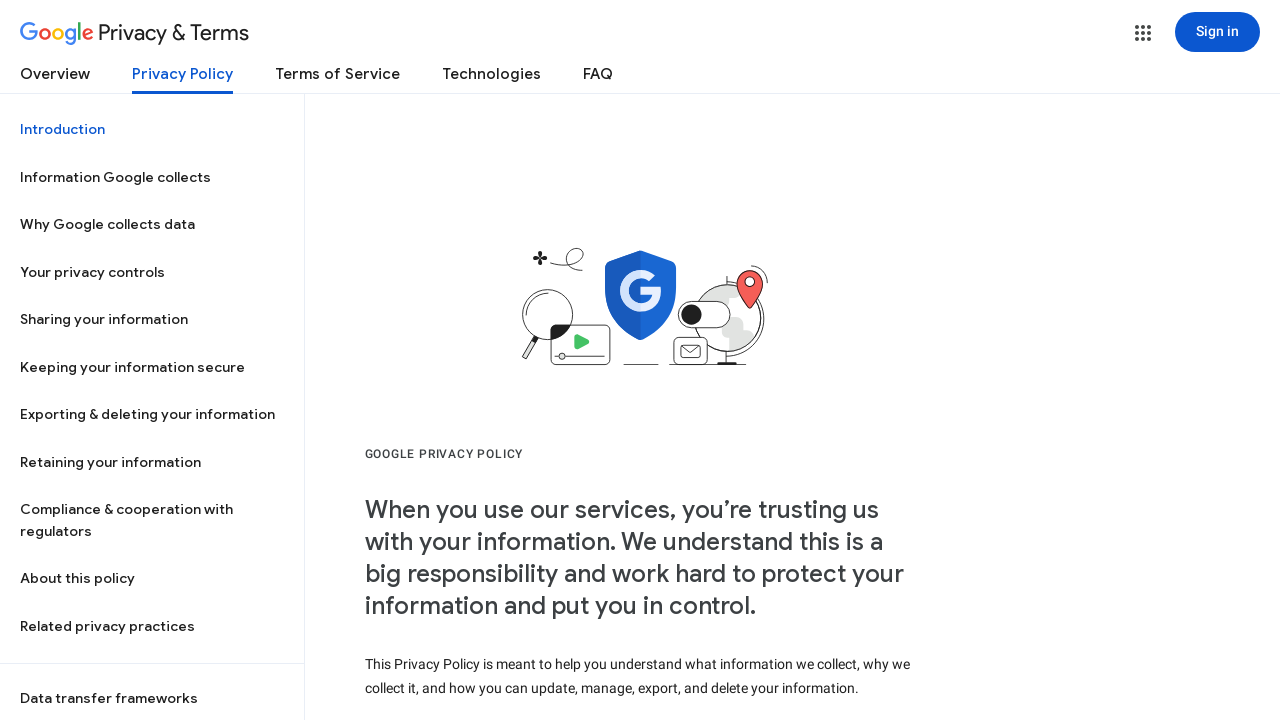

Retrieved terms page title: Google Terms of Service – Privacy & Terms – Google
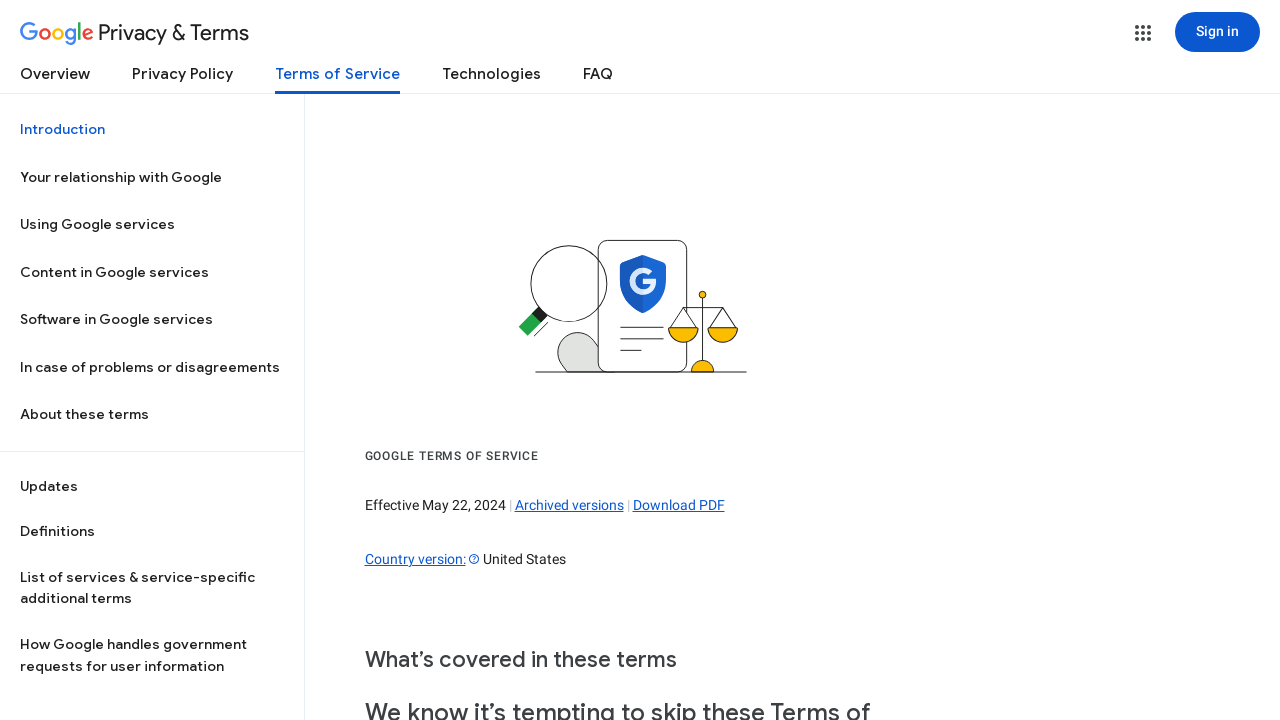

Closed Help page tab
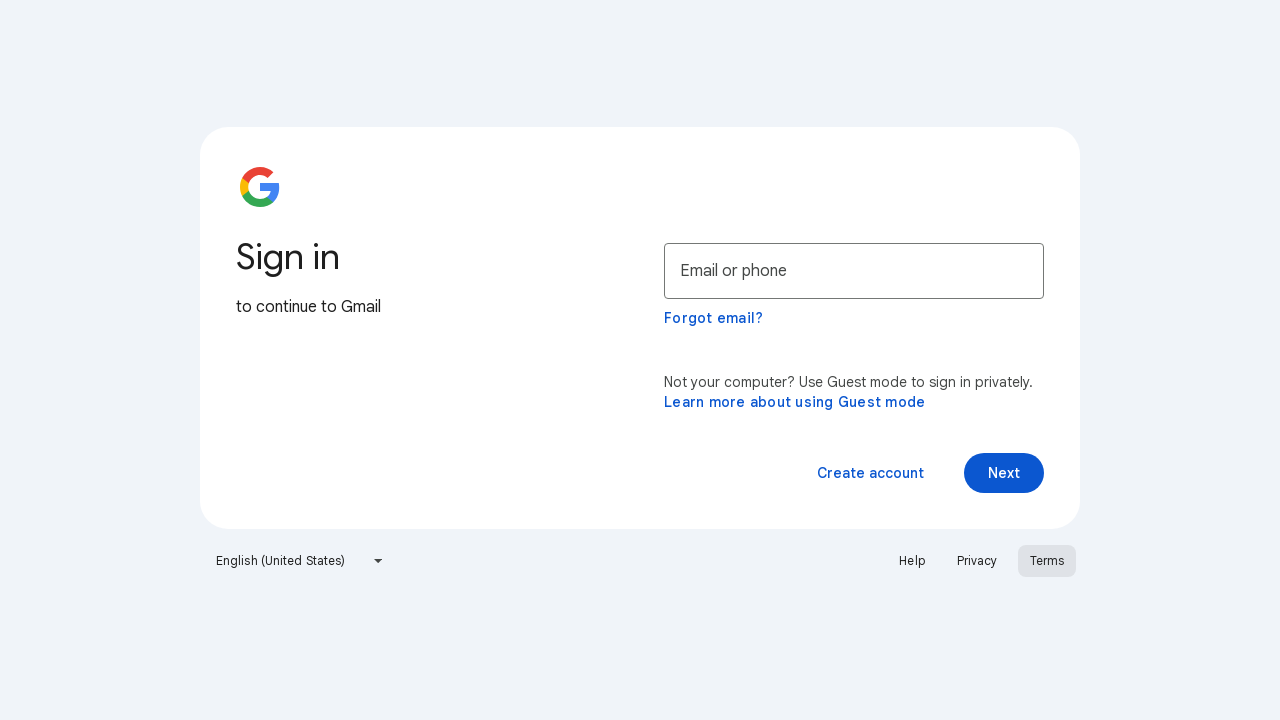

Closed Privacy page tab
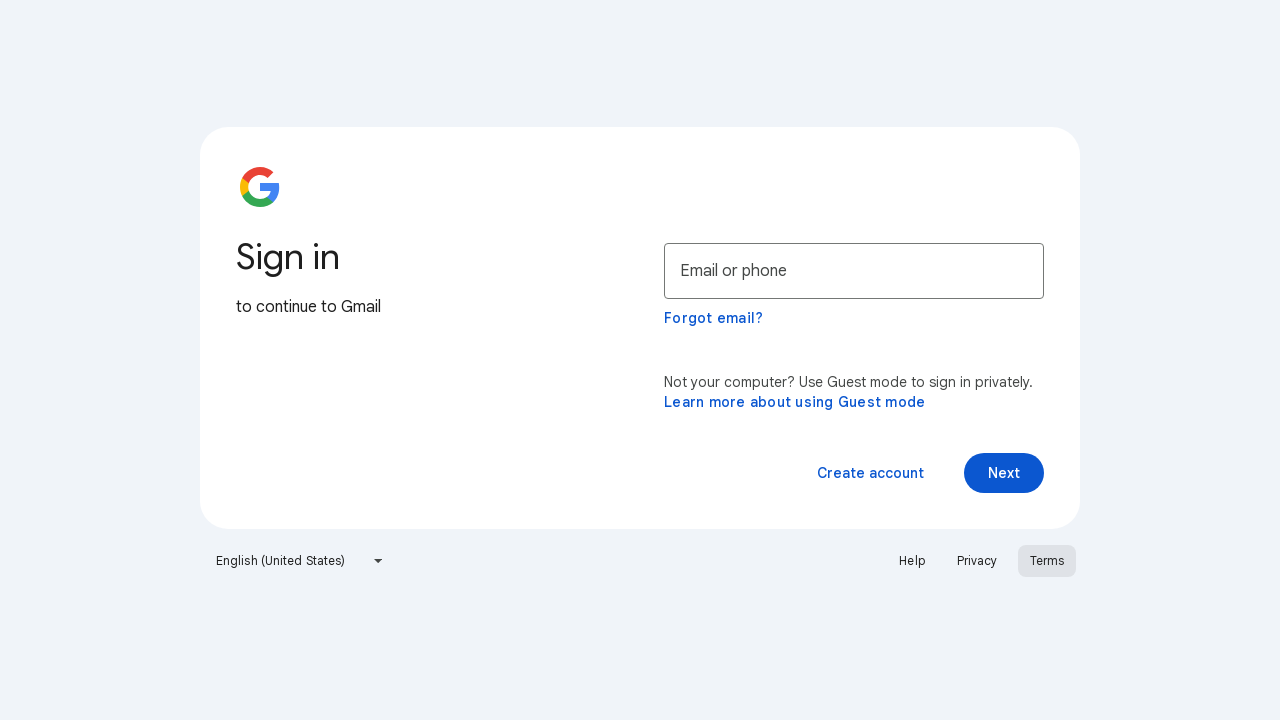

Closed Terms page tab
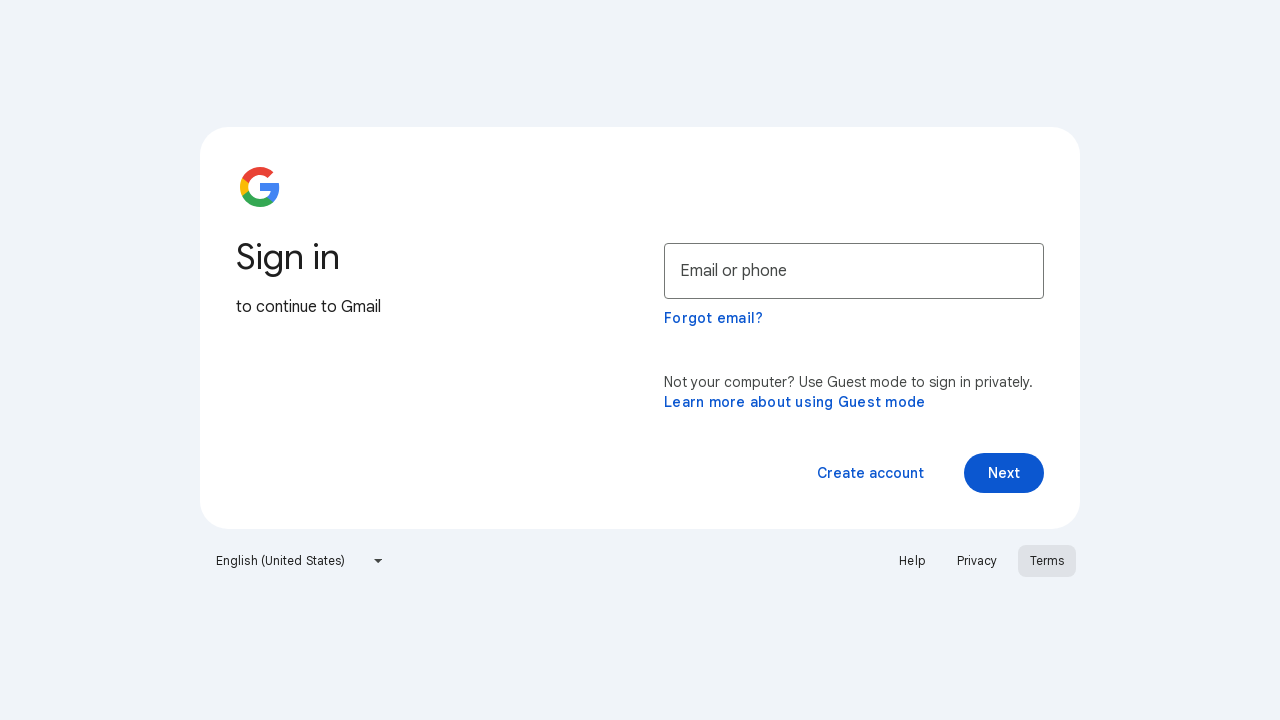

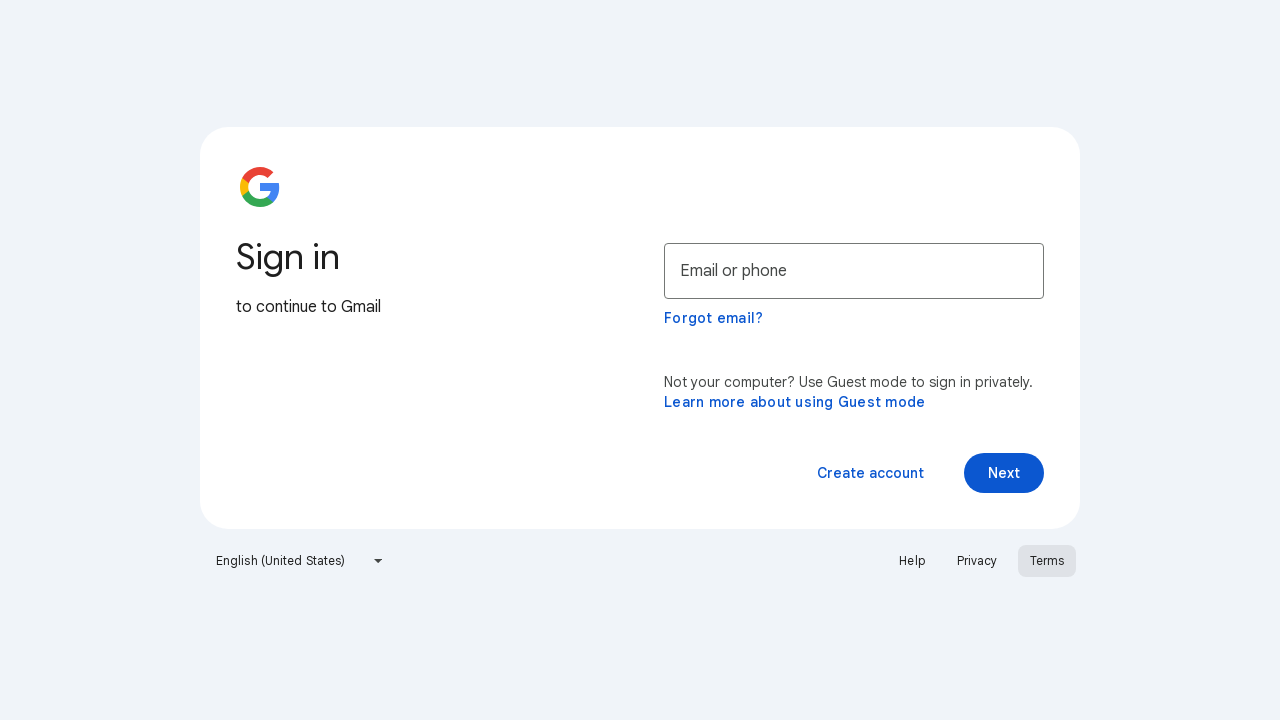